Tests drag and drop functionality between two columns

Starting URL: https://the-internet.herokuapp.com/drag_and_drop

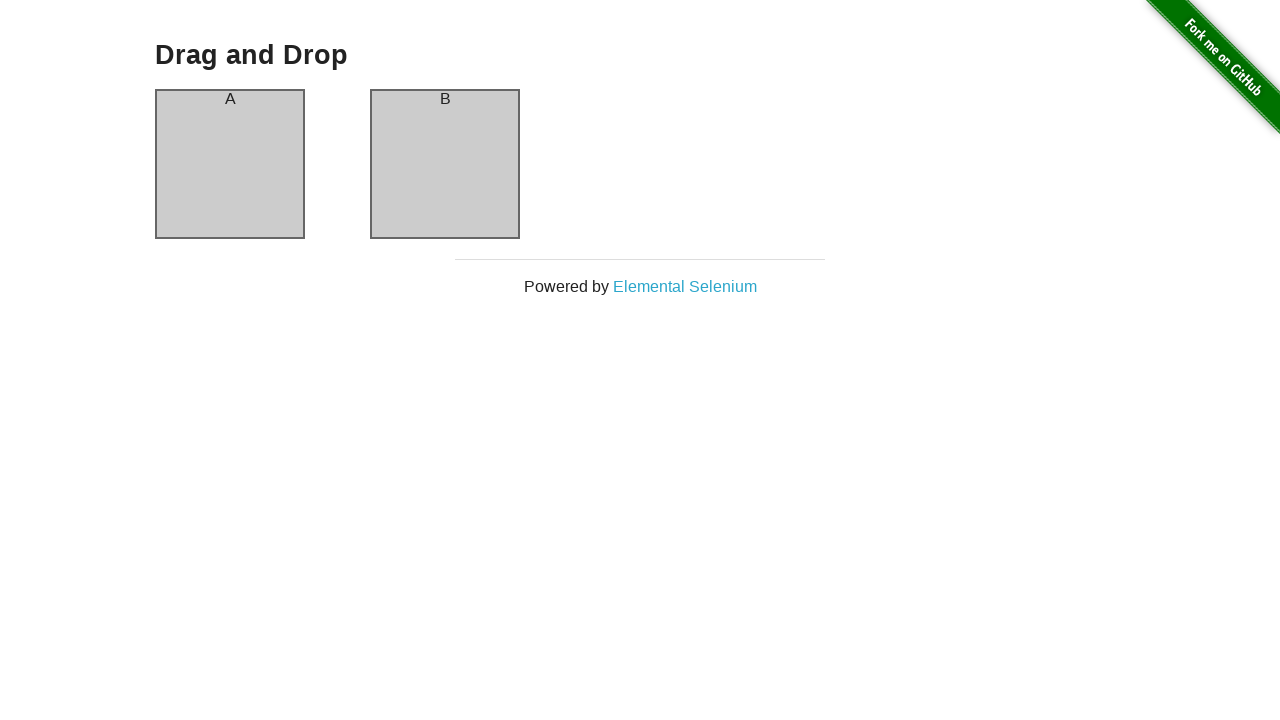

Navigated to drag and drop test page
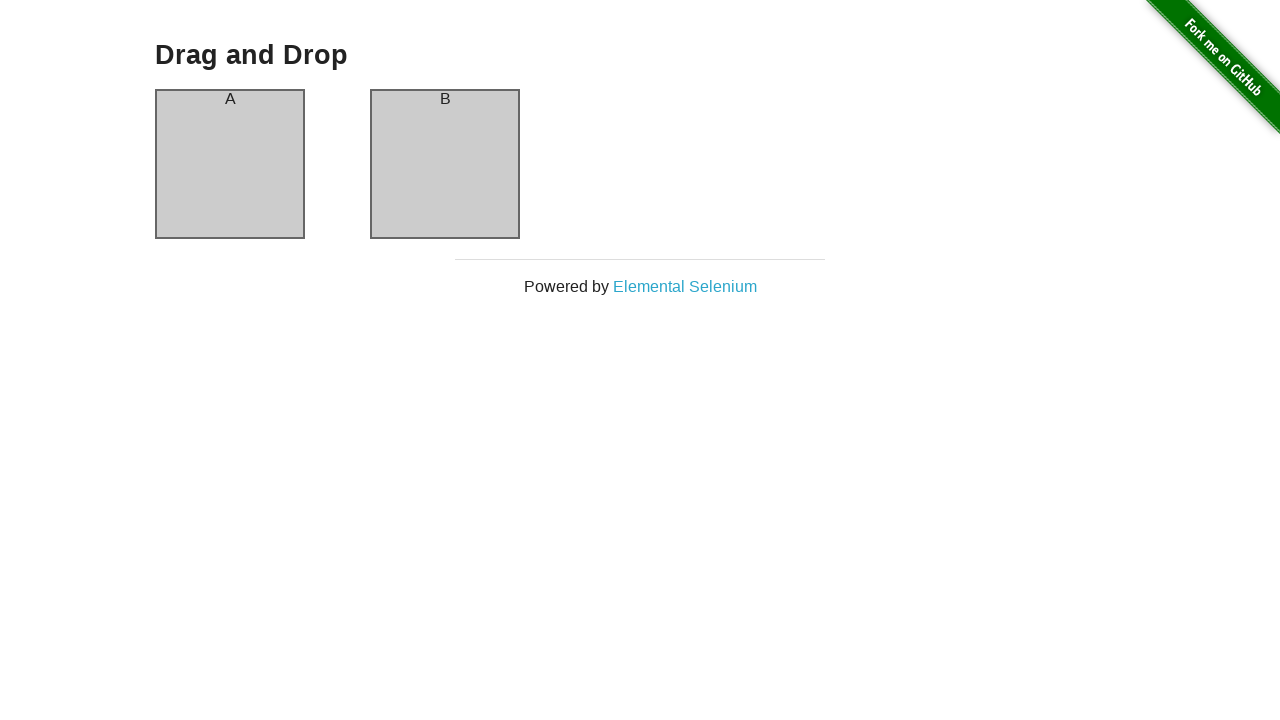

Located source column A element
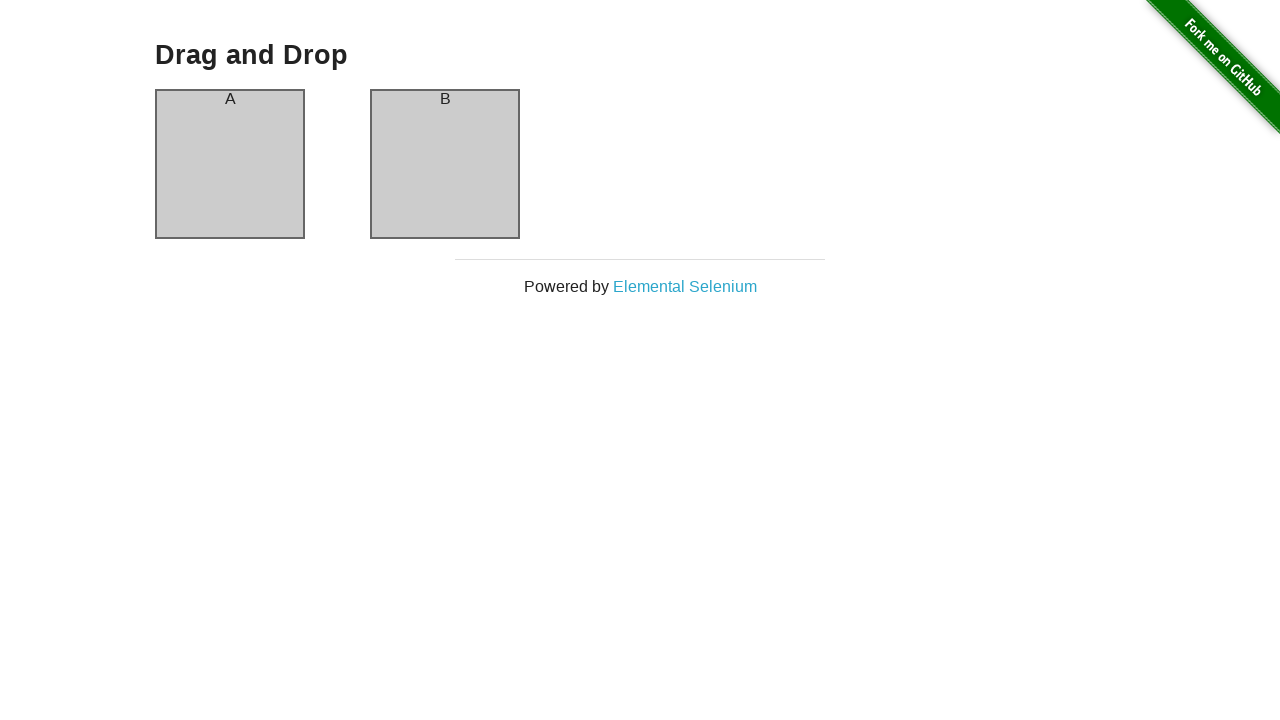

Located target column B element
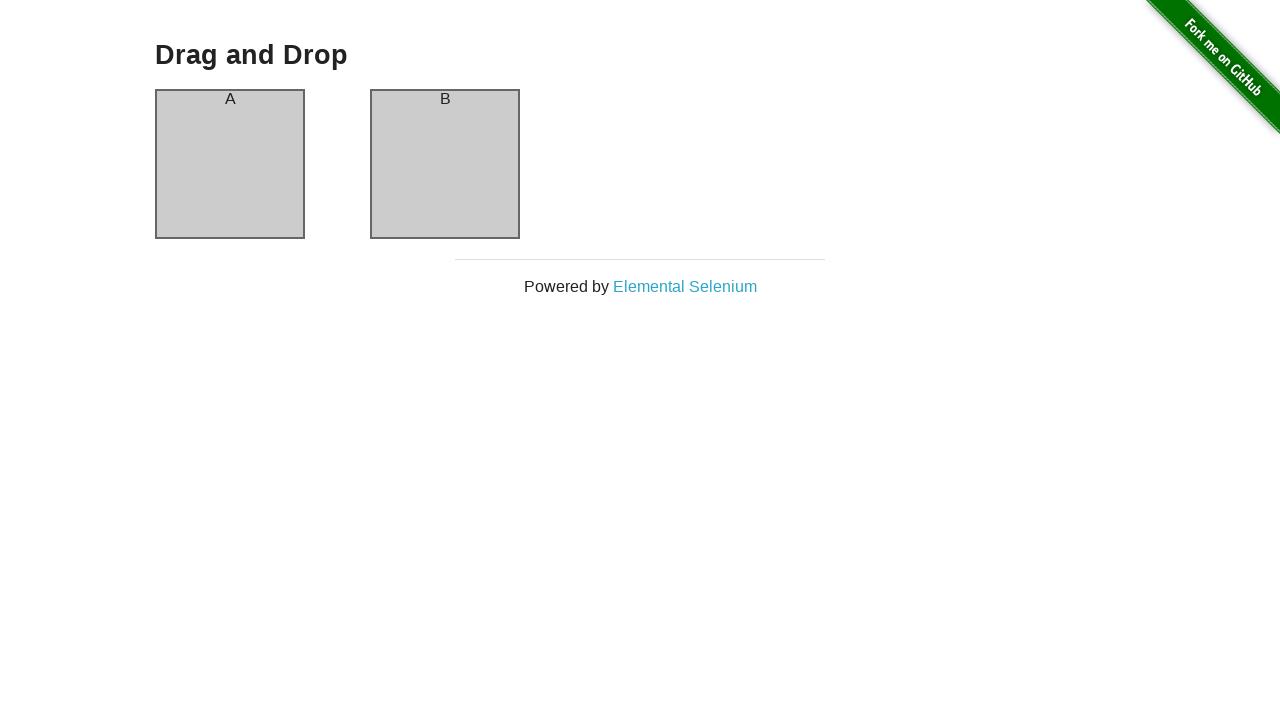

Dragged column A to column B at (445, 164)
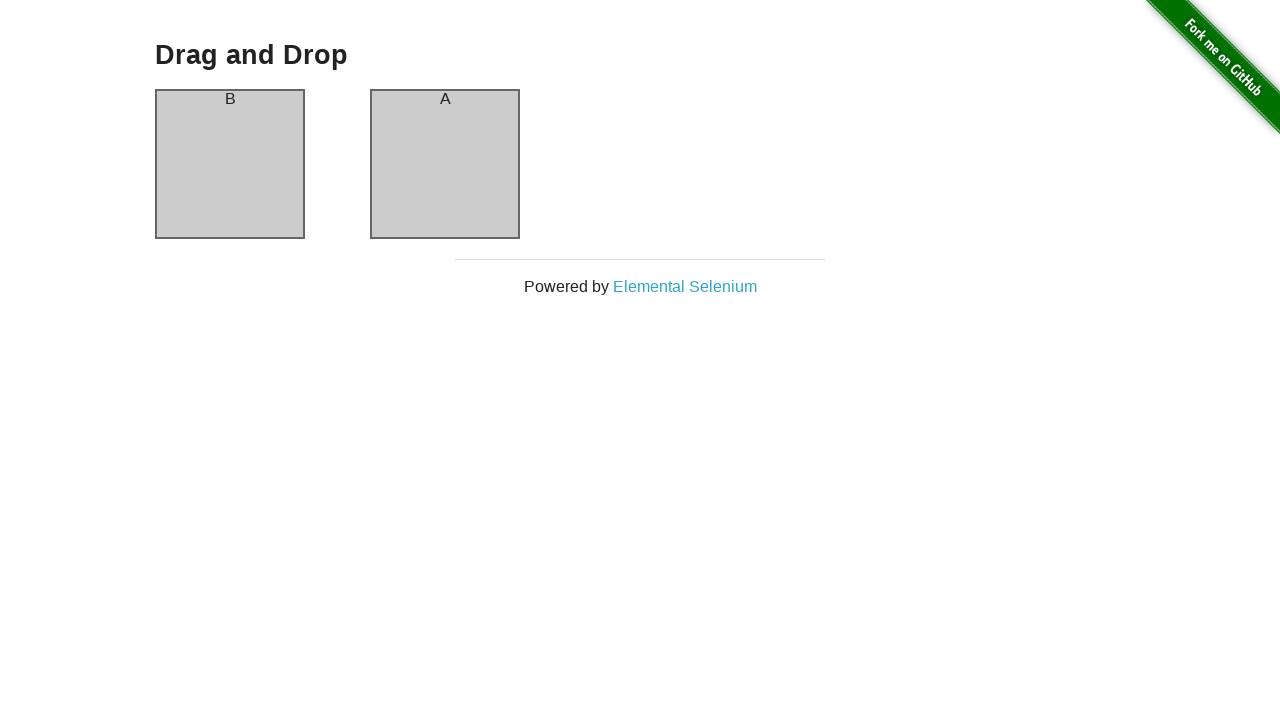

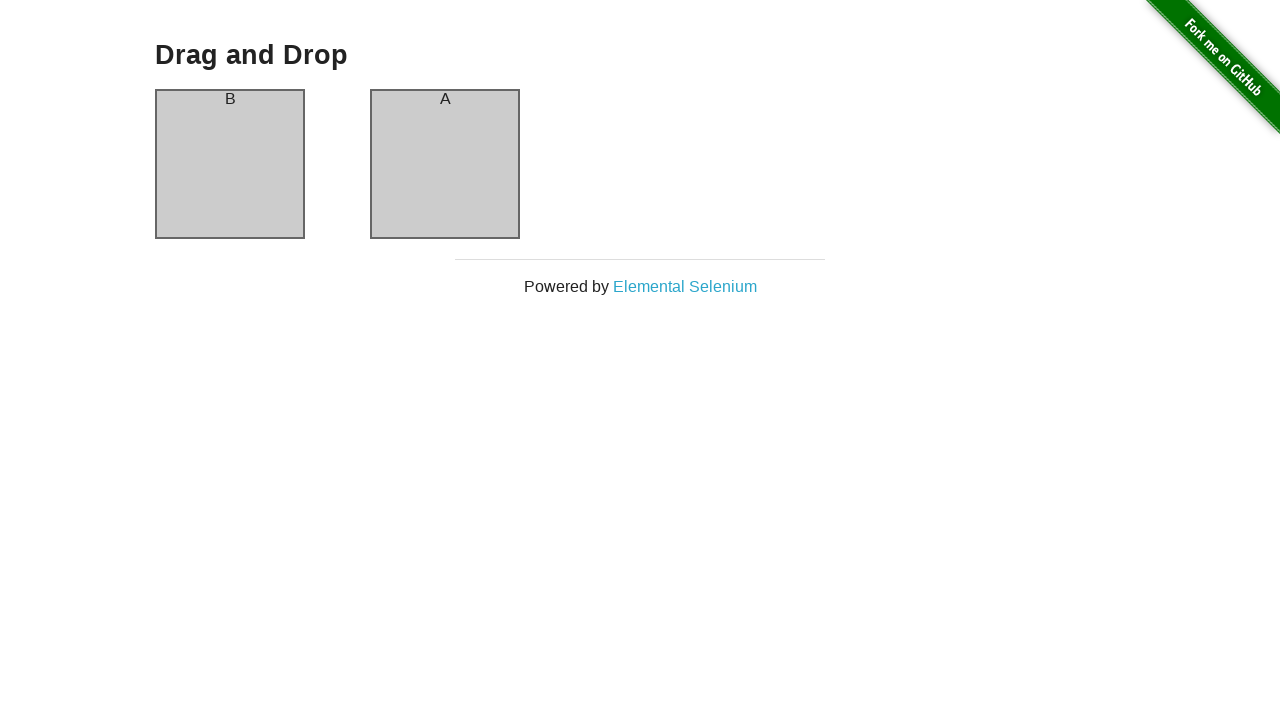